Tests a sample todo application by marking two items as done, adding a new item to the list, and verifying the item was added successfully

Starting URL: https://lambdatest.github.io/sample-todo-app/

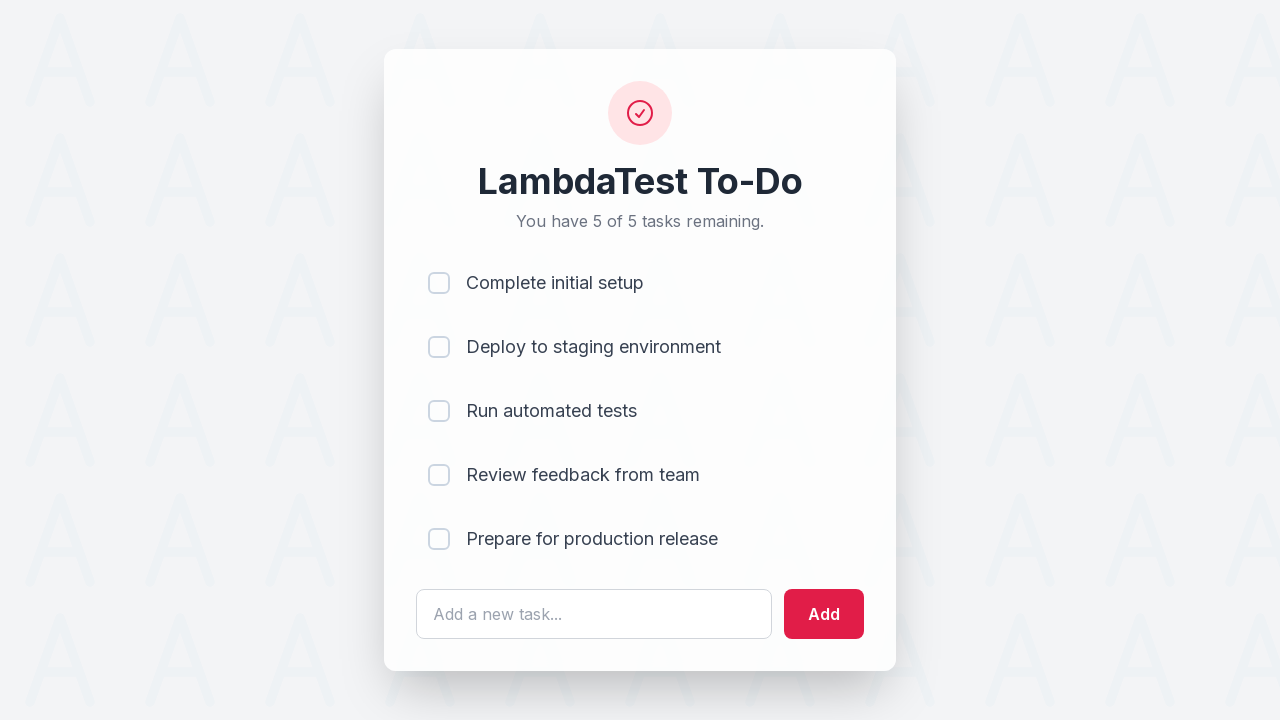

Marked first todo item as done at (439, 283) on input[name='li1']
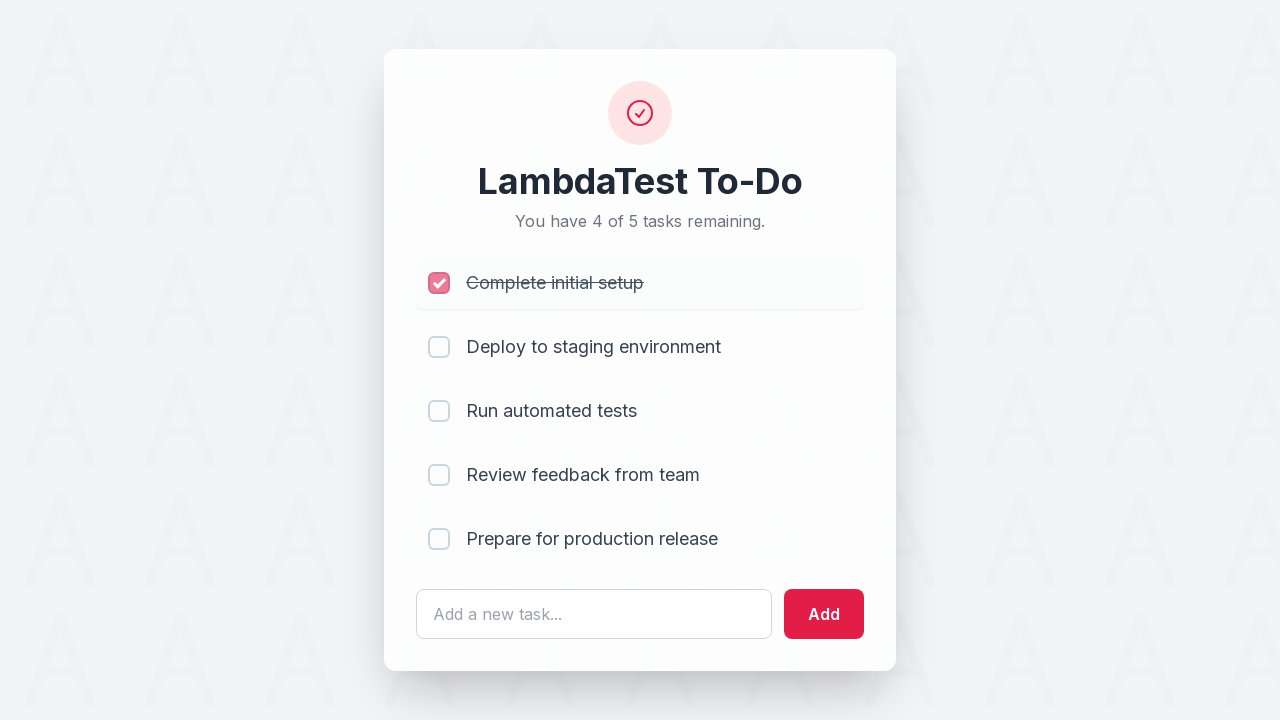

Marked second todo item as done at (439, 347) on input[name='li2']
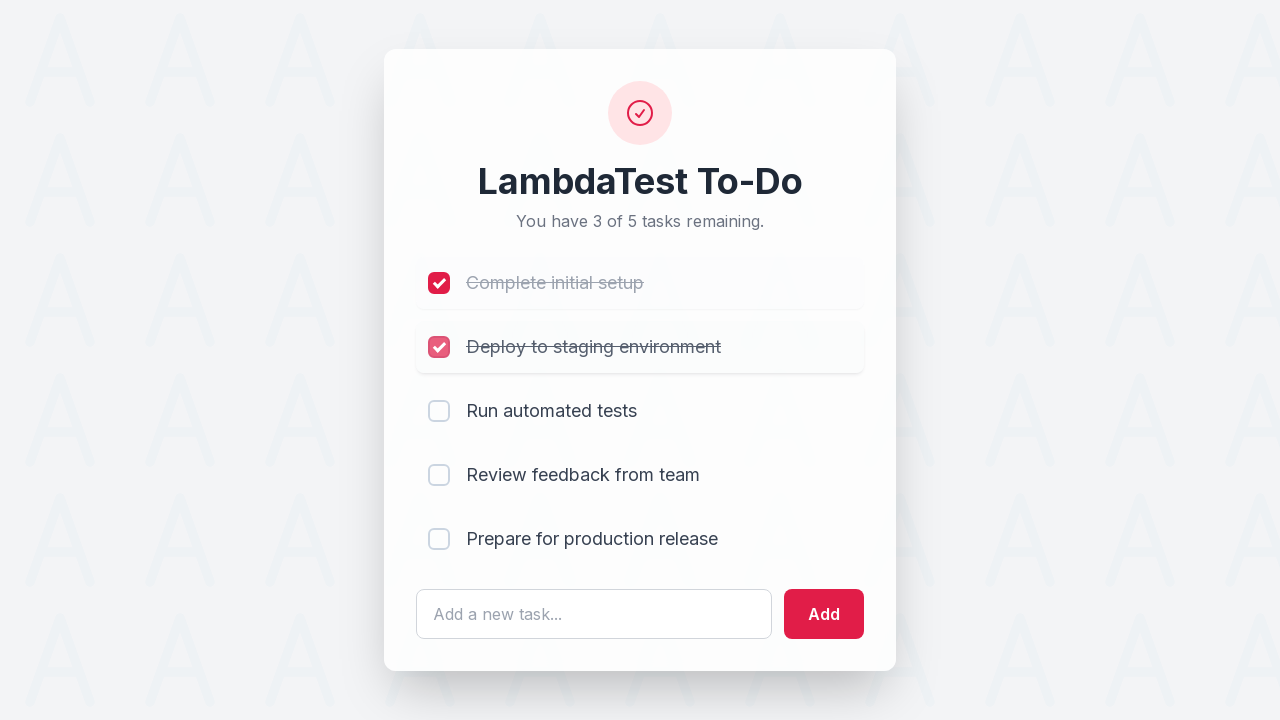

Filled new todo item text field with 'Yey, Let's add it to list' on #sampletodotext
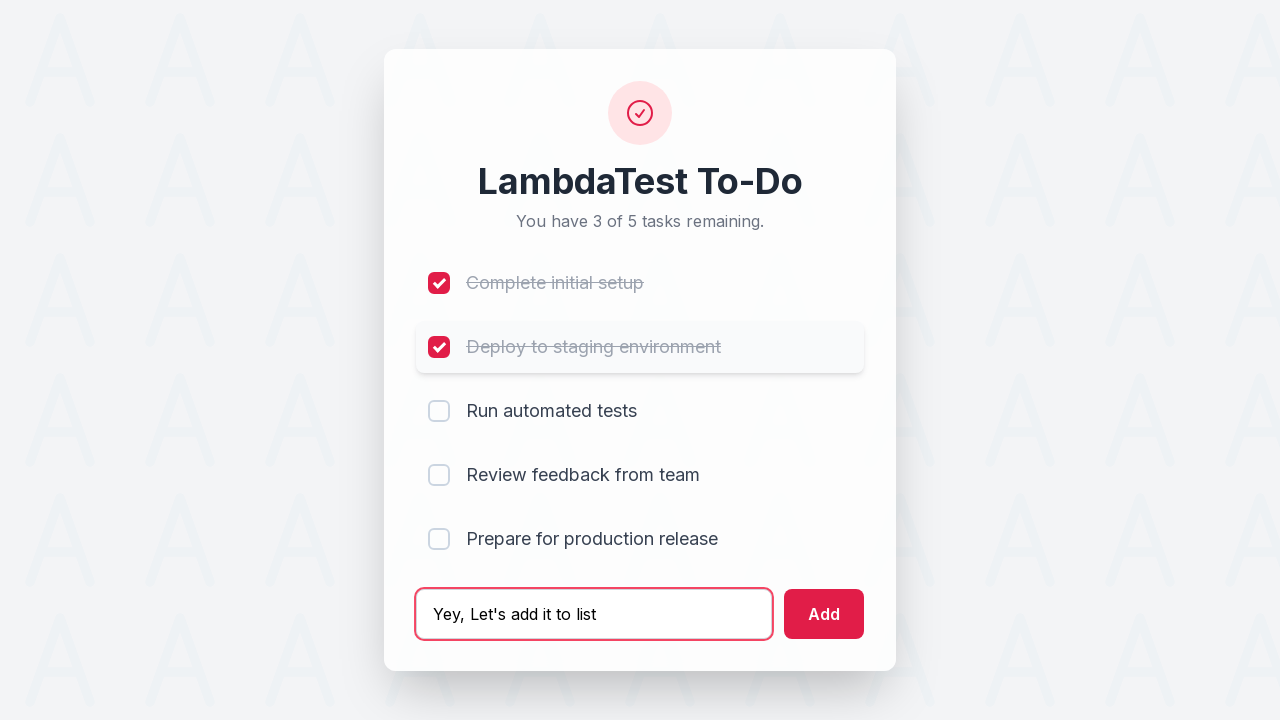

Clicked add button to add new todo item to the list at (824, 614) on #addbutton
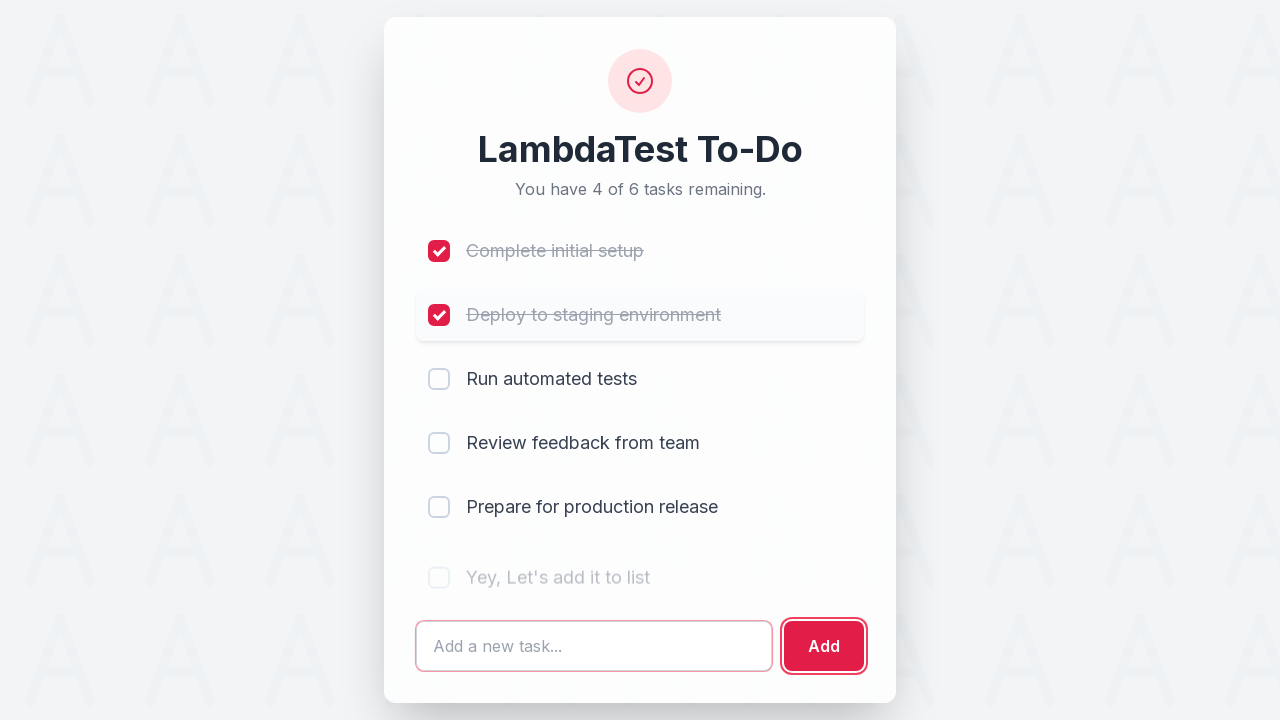

Verified the new todo item was successfully added to the list
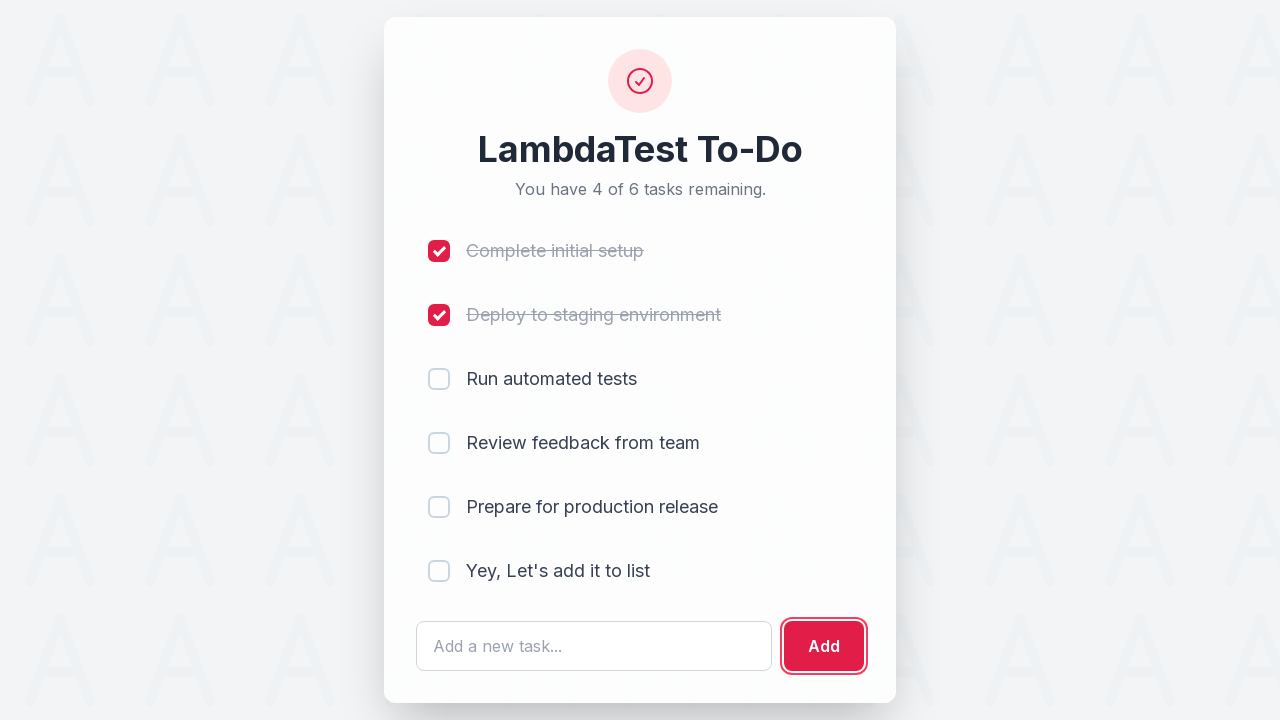

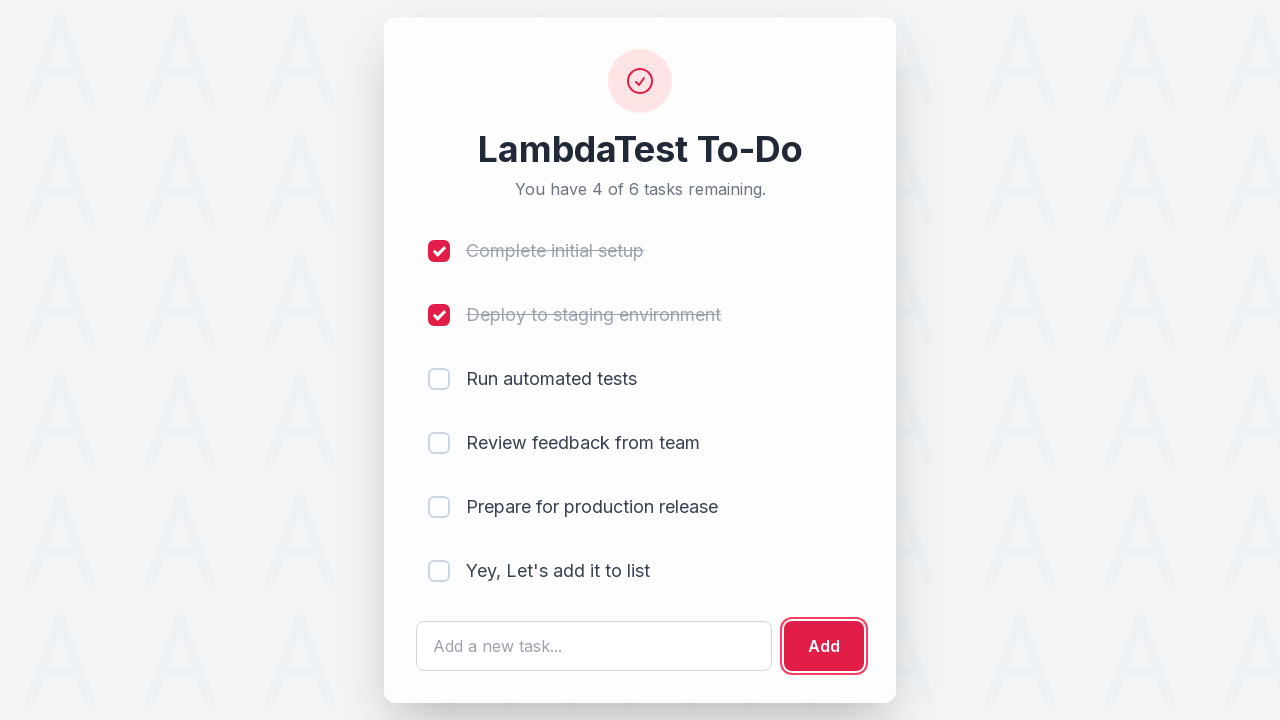